Tests loading the Selenium homepage by navigating to the site, verifying the page body loads, and maximizing the browser window.

Starting URL: https://selenium.dev/

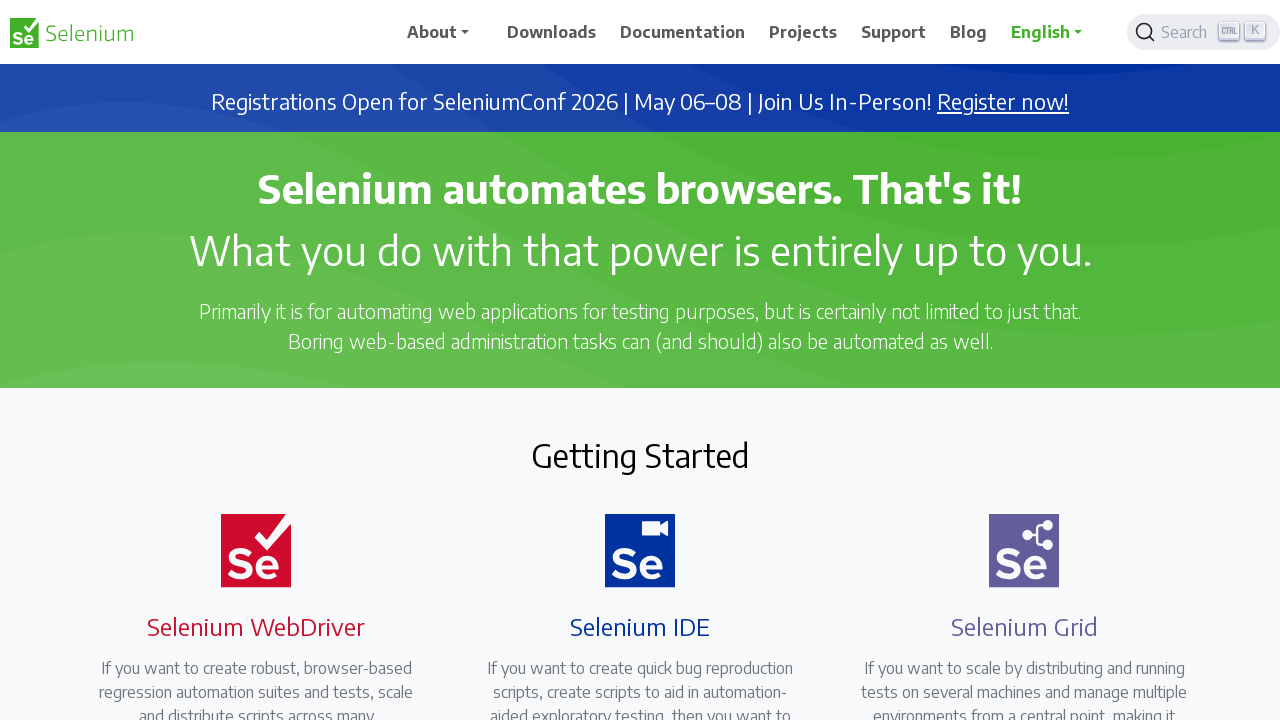

Navigated to Selenium homepage at https://selenium.dev/
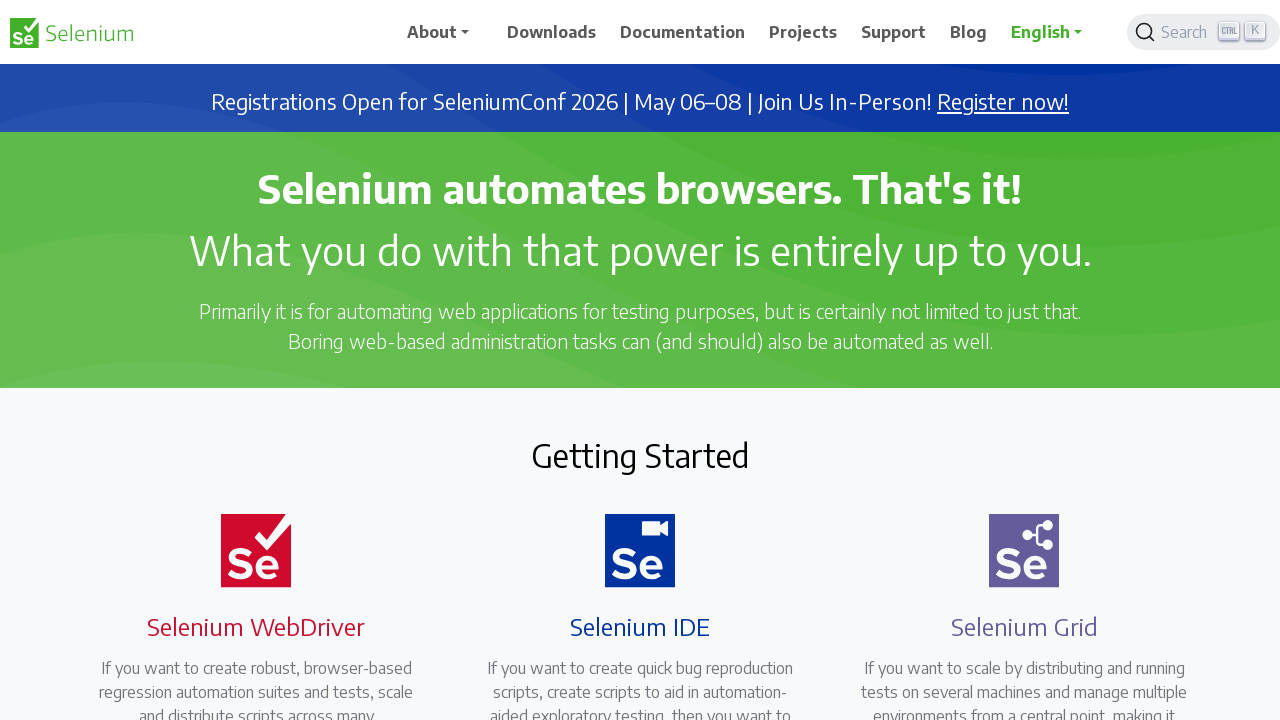

Page body element is visible and ready
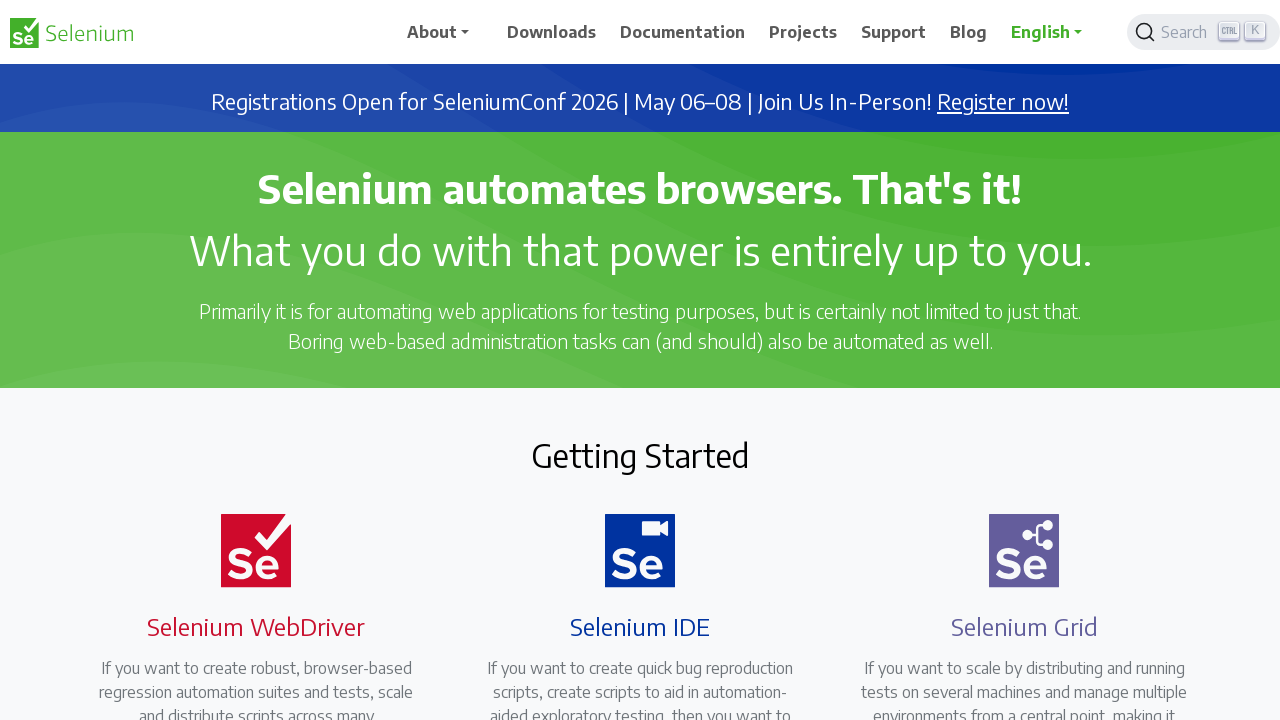

Verified page body contains content
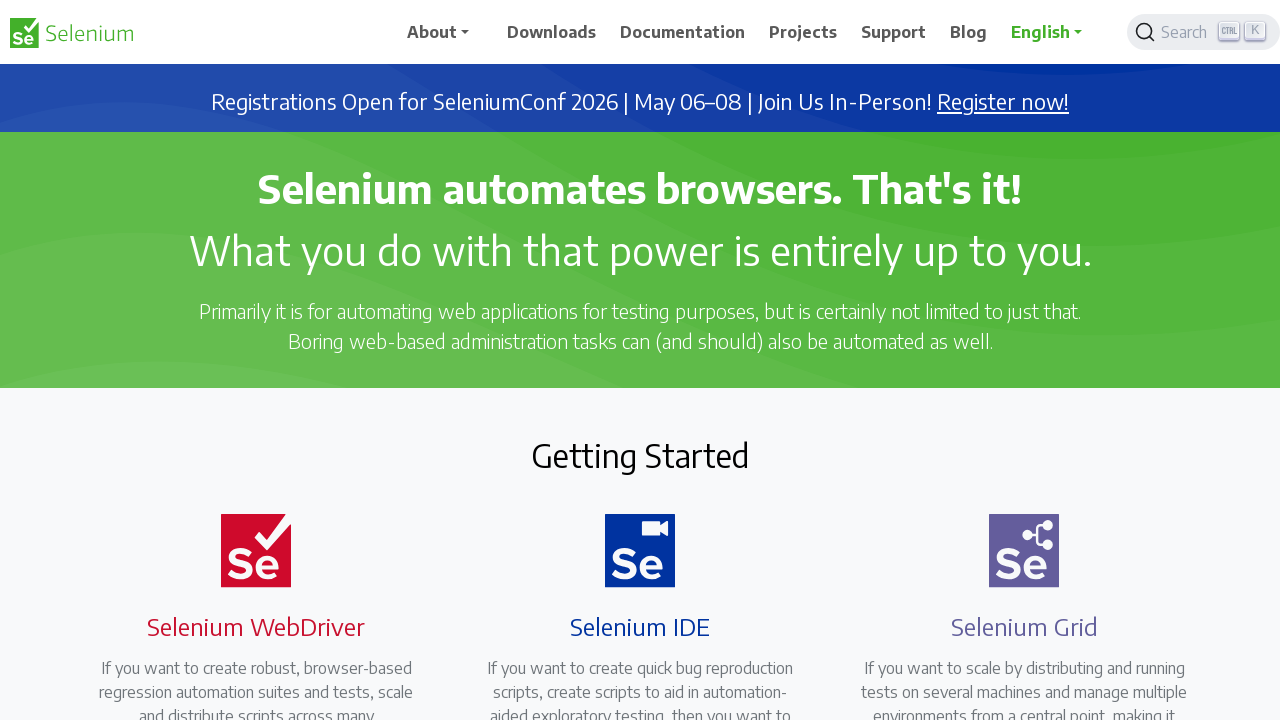

Maximized browser window to 1920x1080
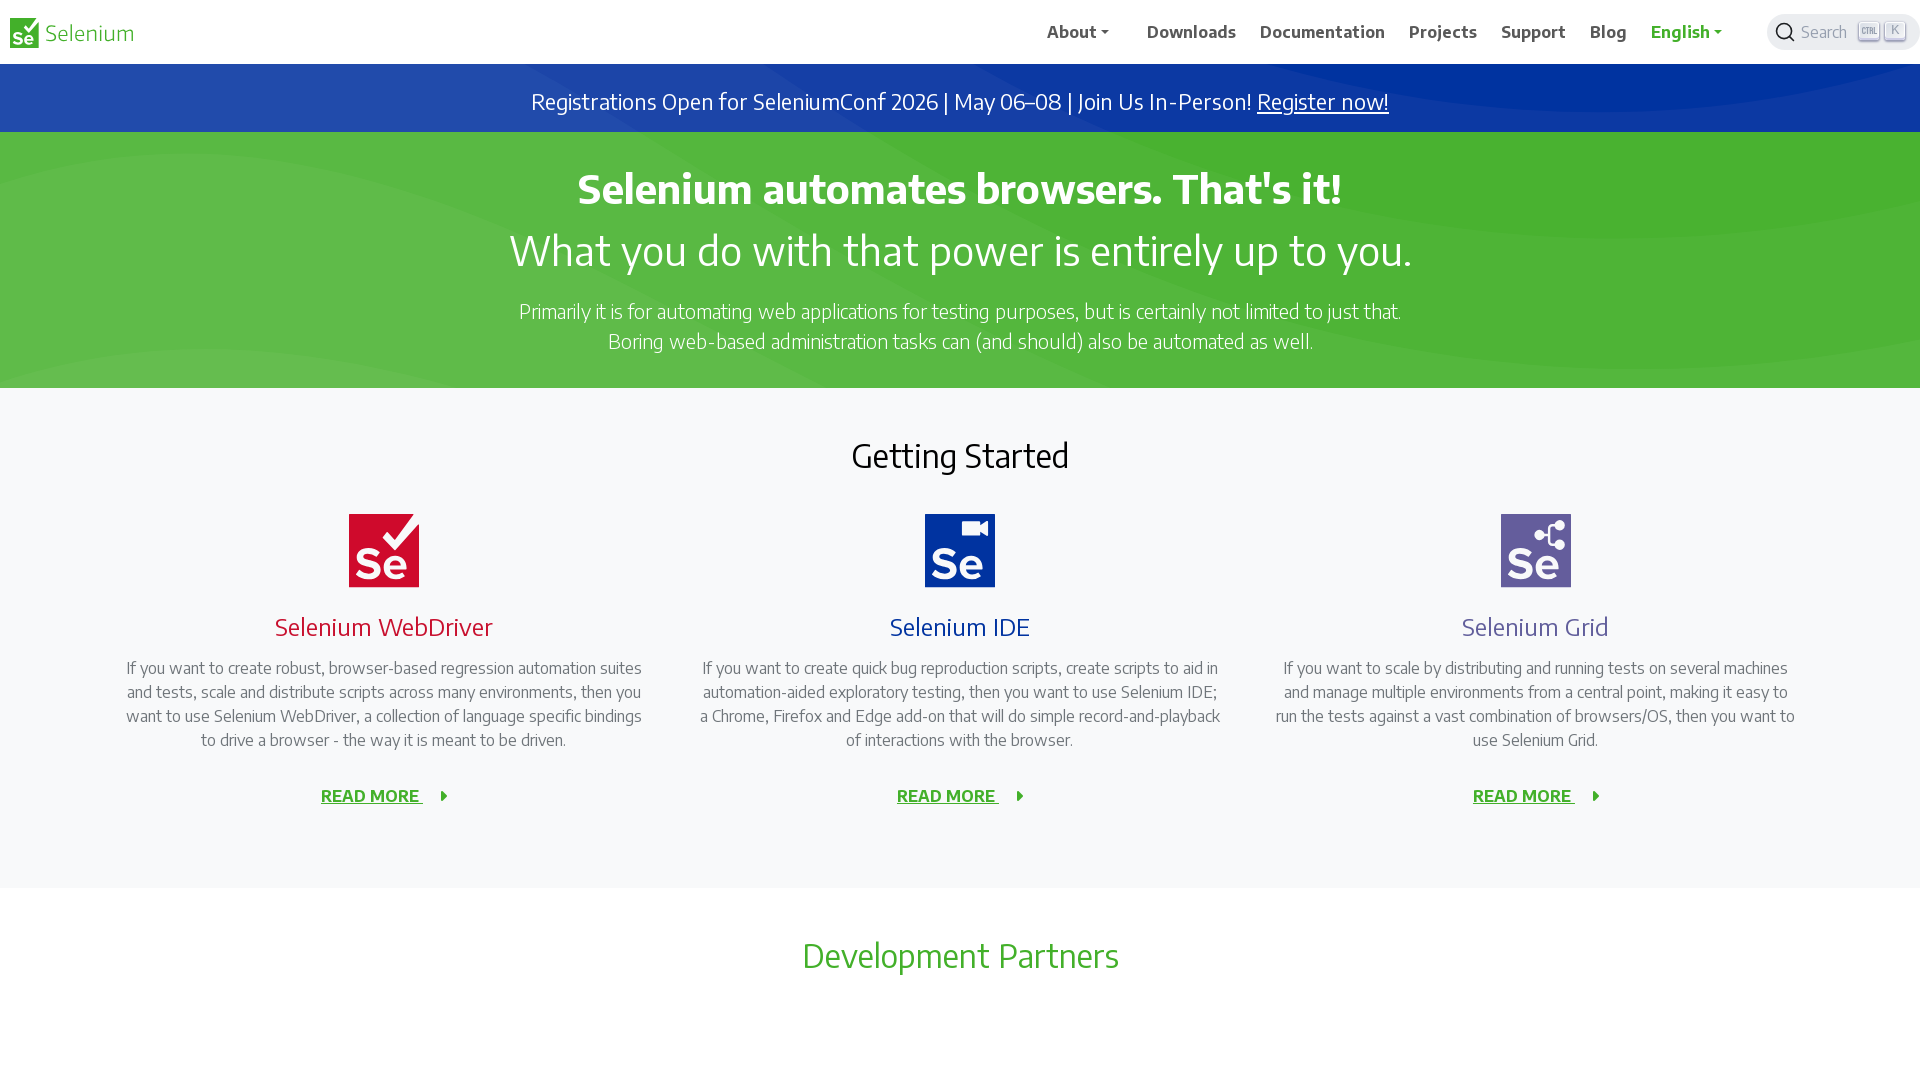

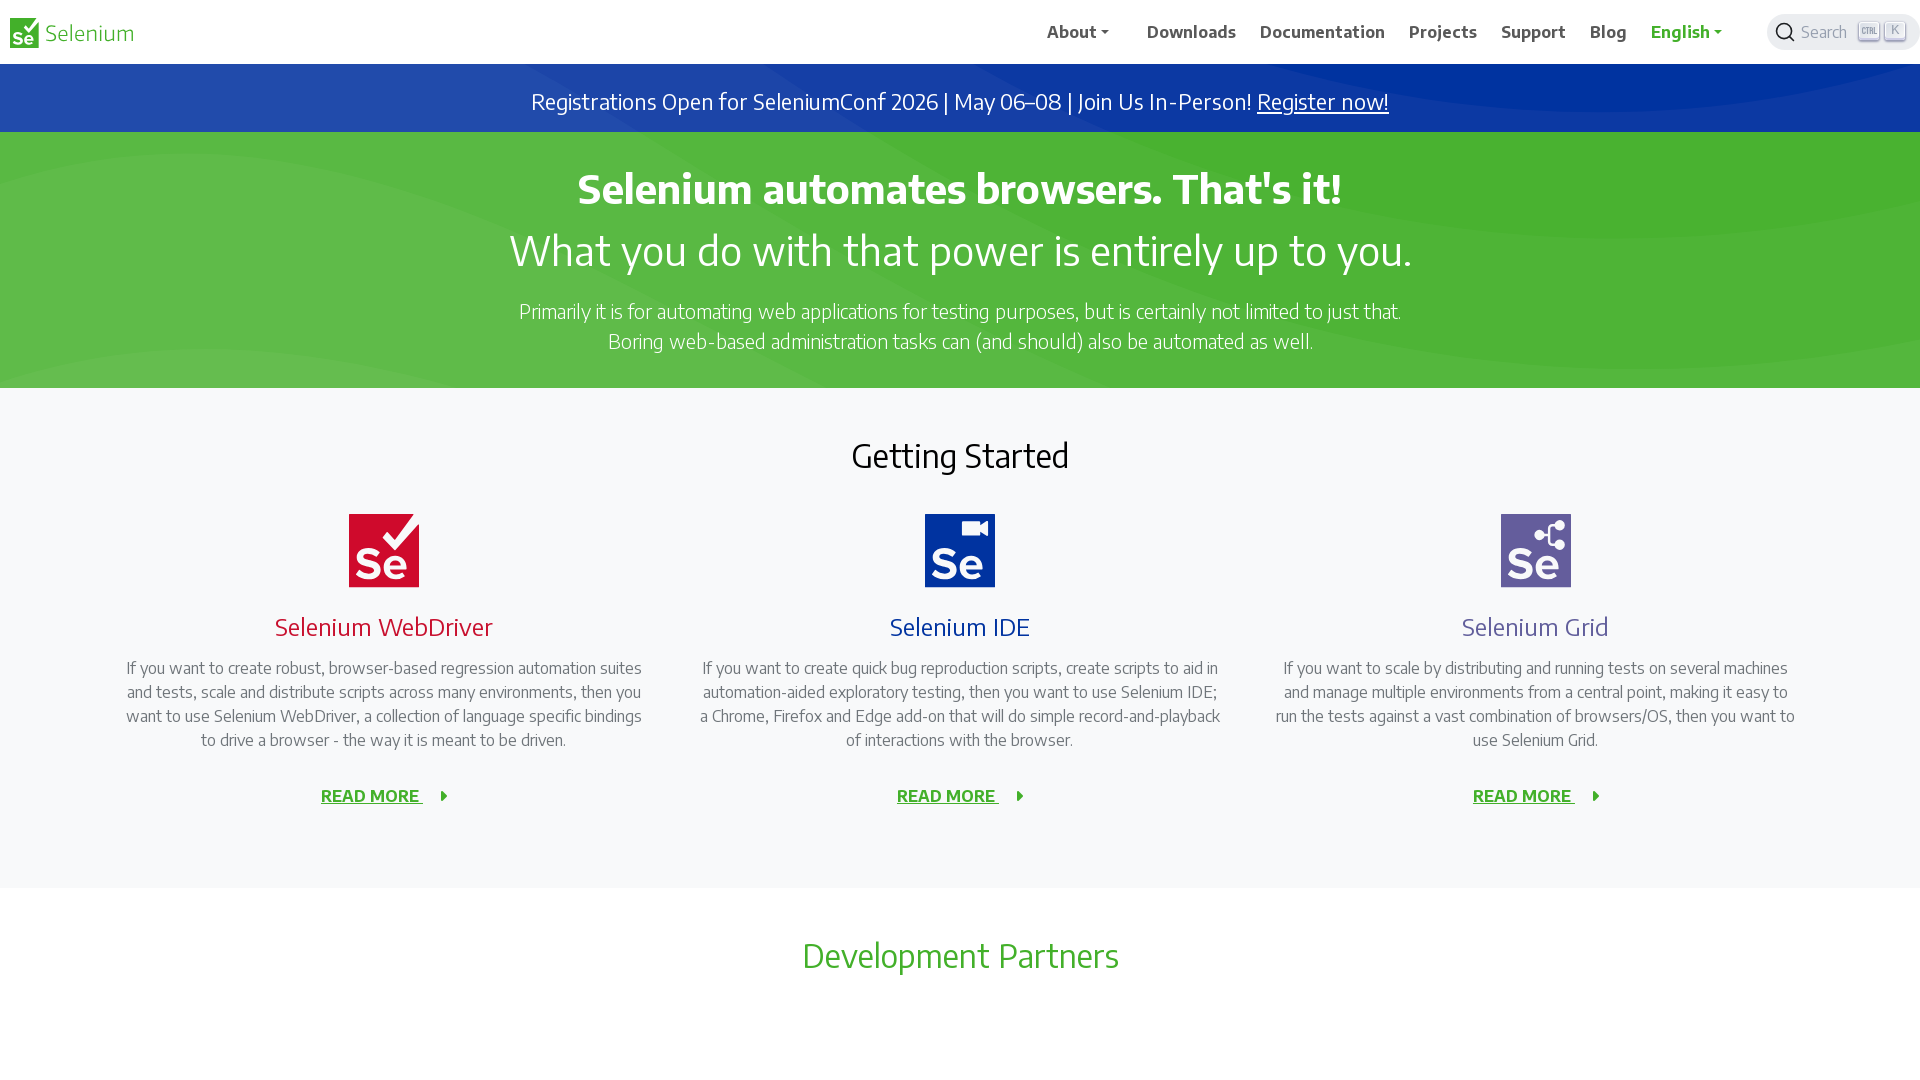